A simple browser demo that navigates to intellipaat.com, maximizes the window, and verifies the page loads by checking the URL and title are accessible.

Starting URL: https://intellipaat.com

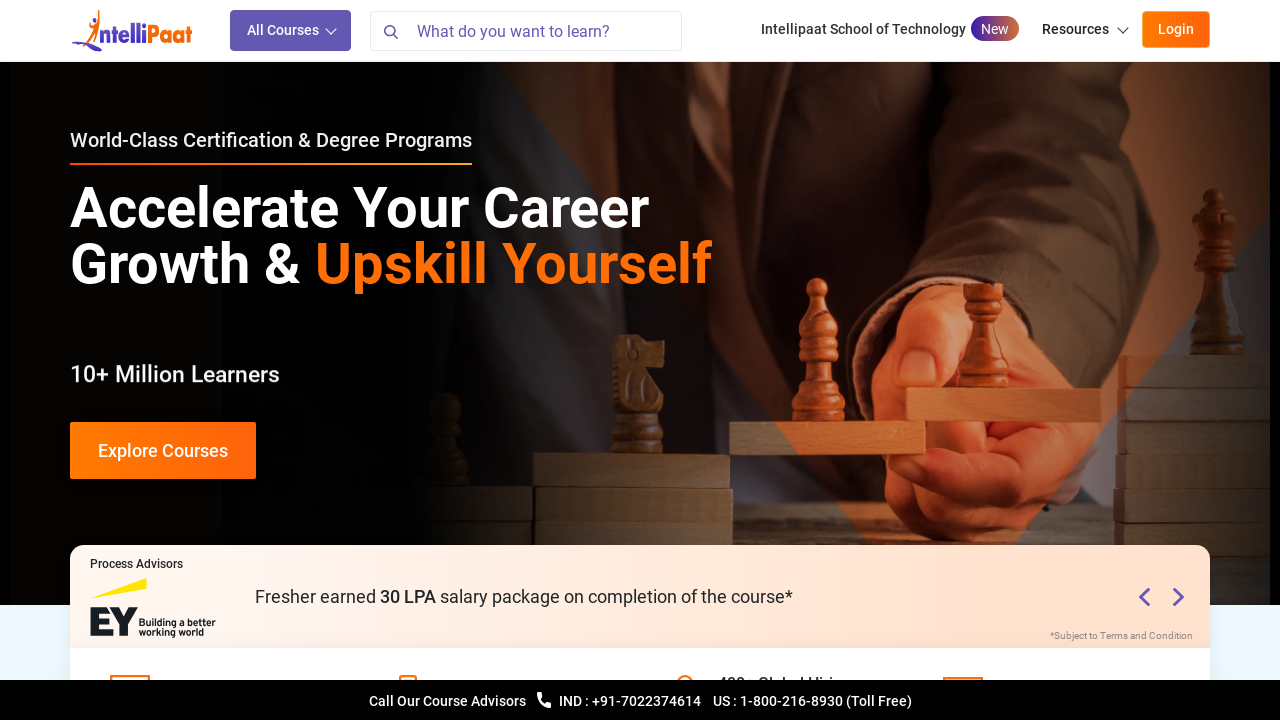

Navigated to https://intellipaat.com
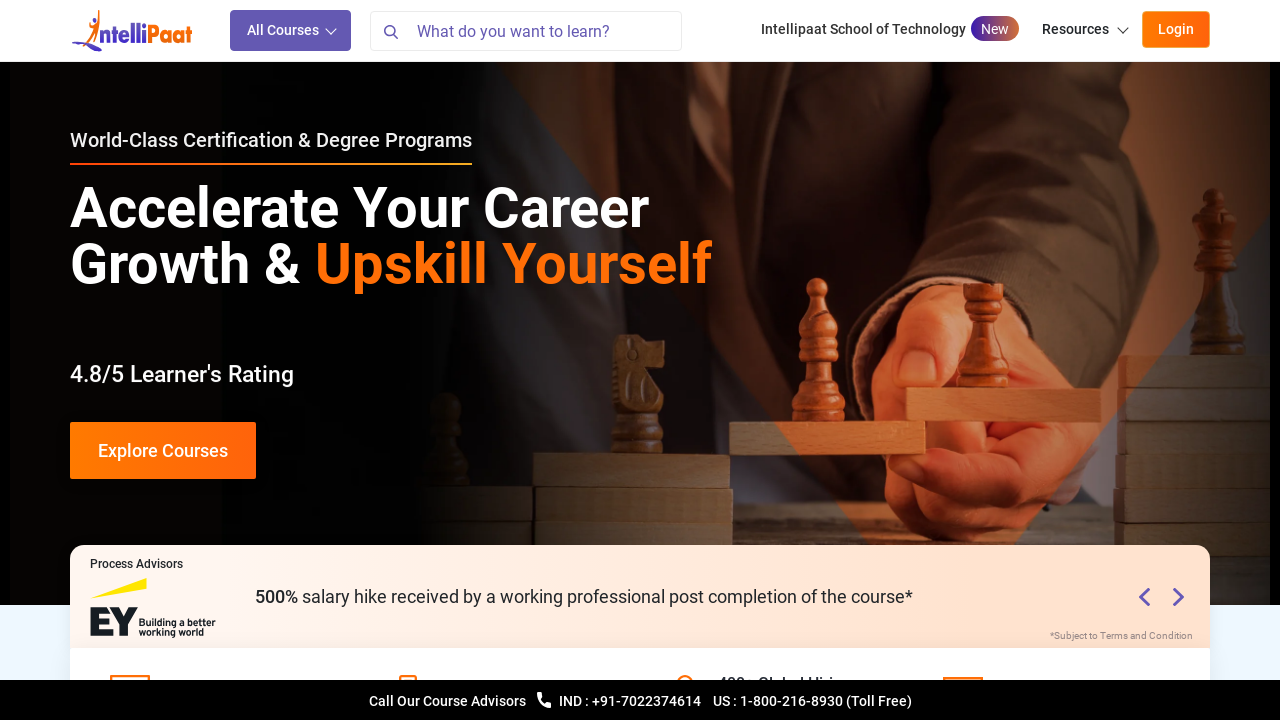

Set viewport to 1920x1080 to maximize window
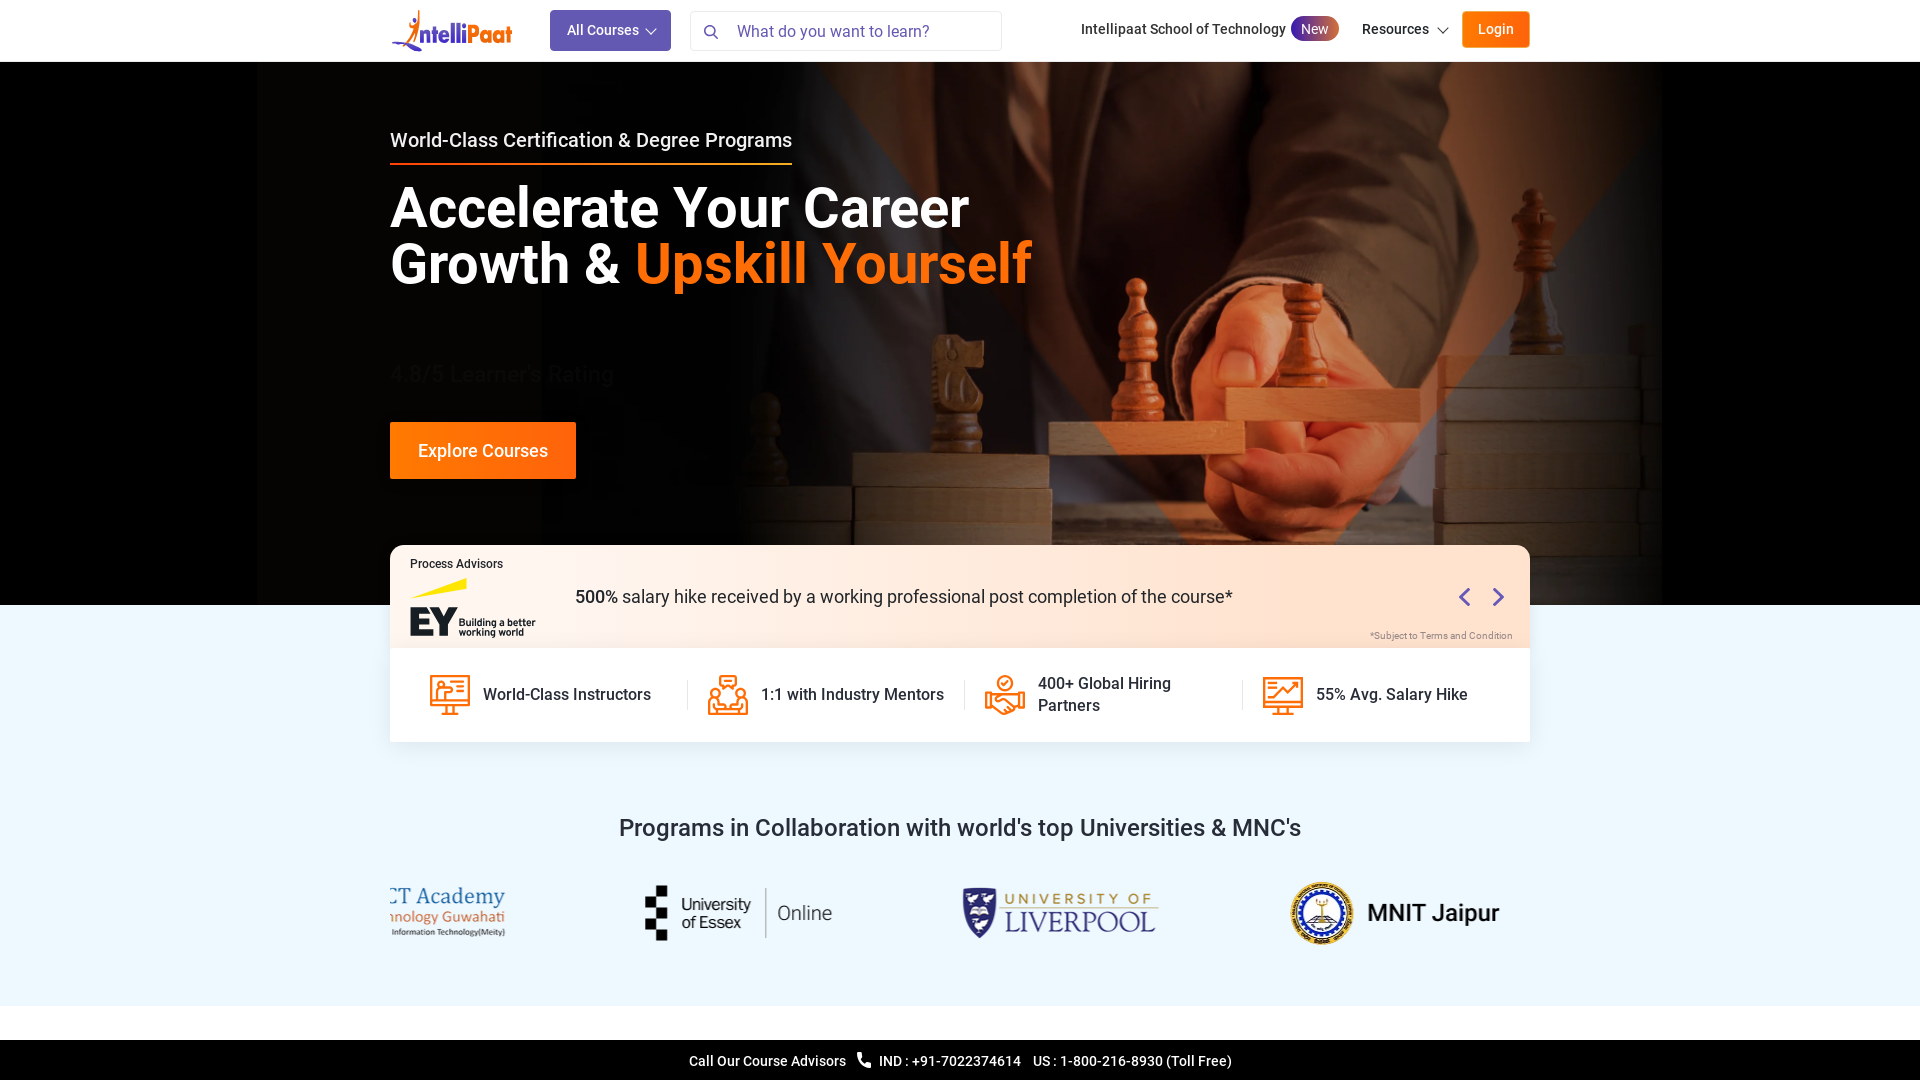

Page load state confirmed
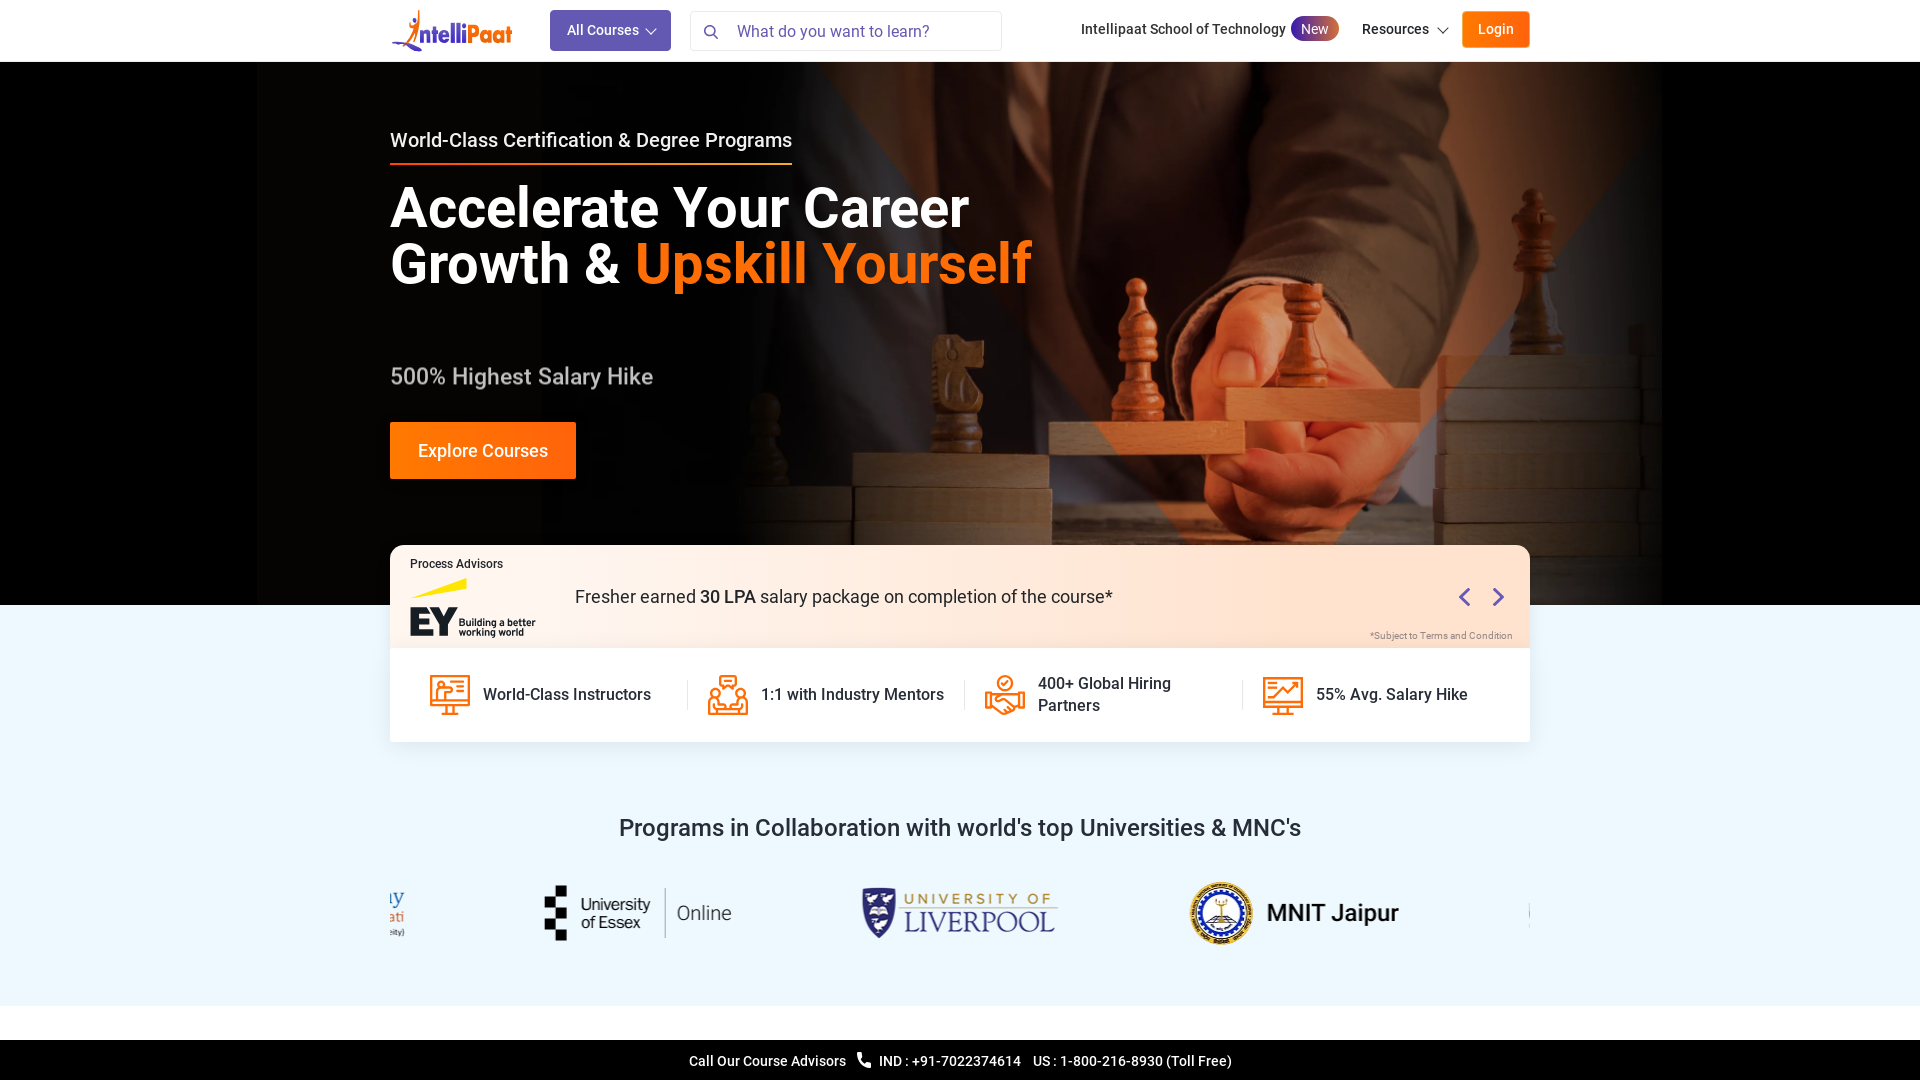

Verified page title is present
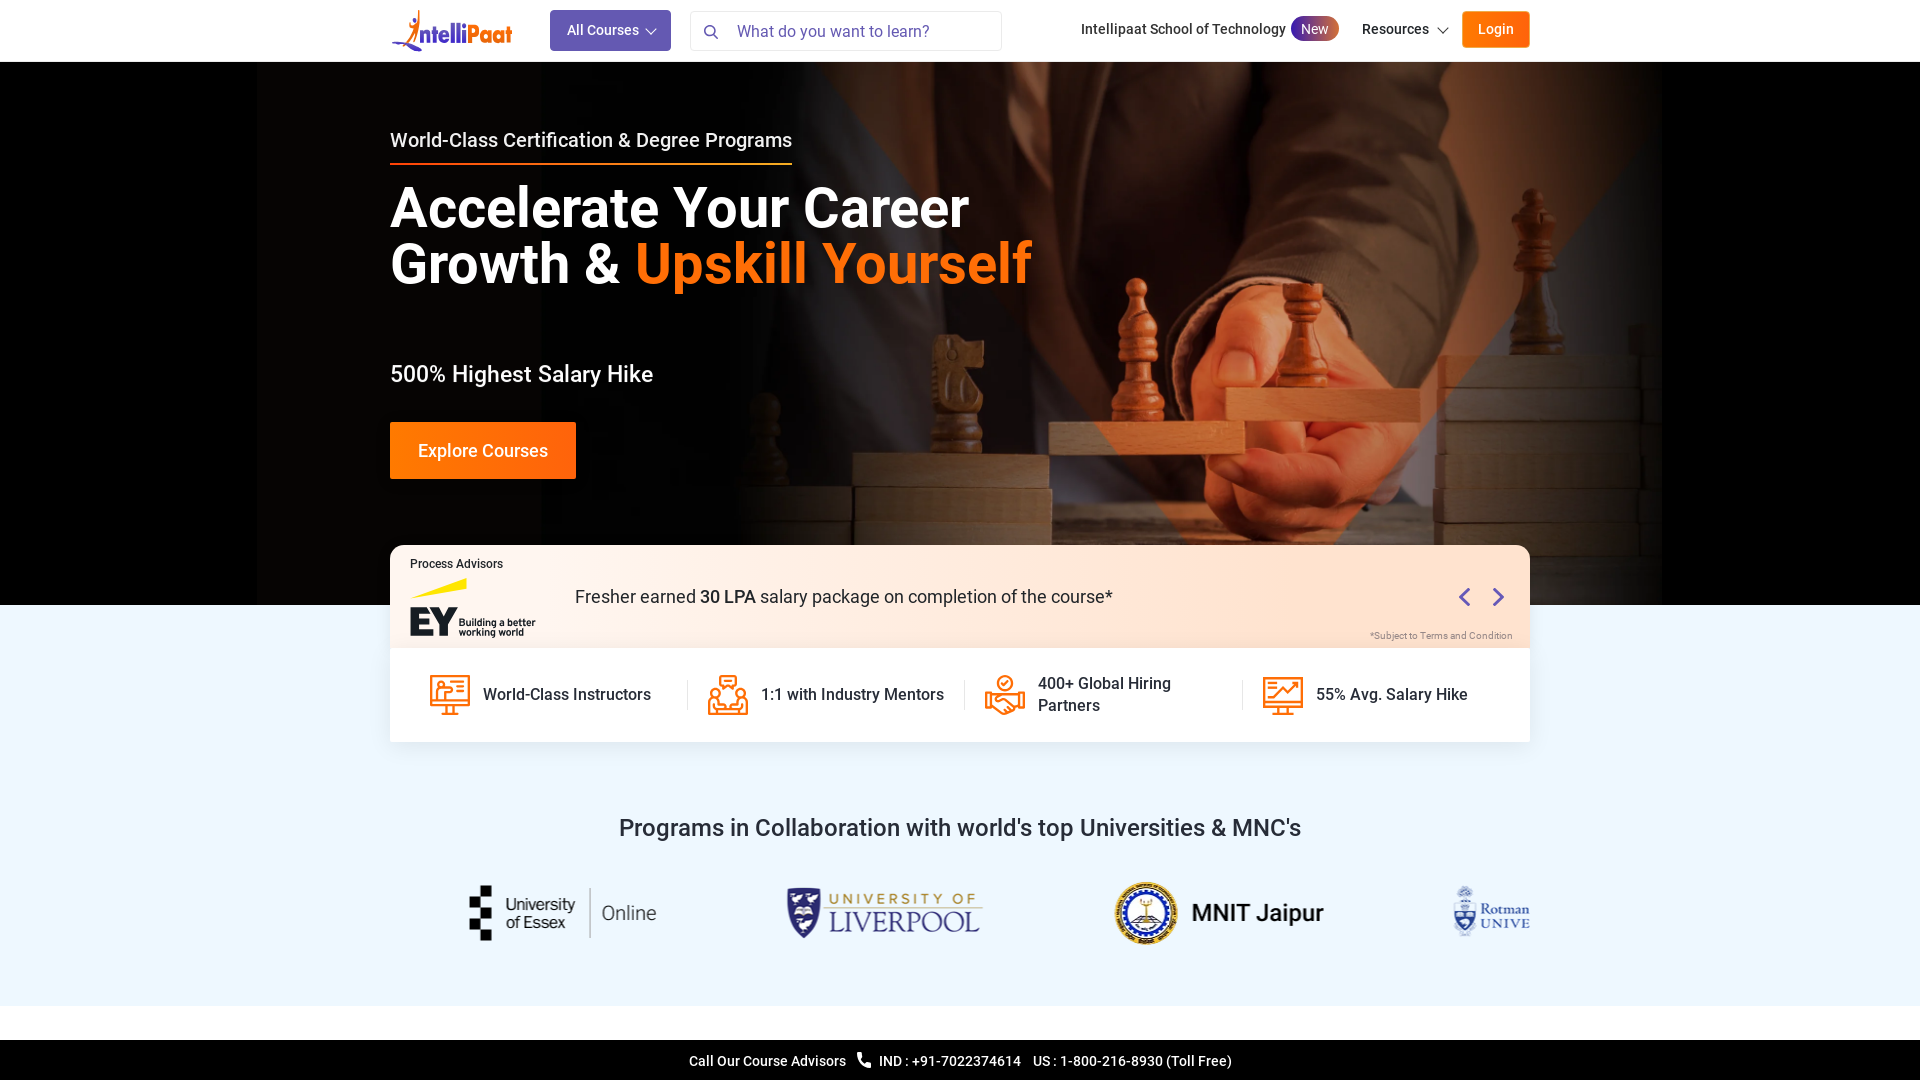

Verified URL is accessible: https://intellipaat.com/
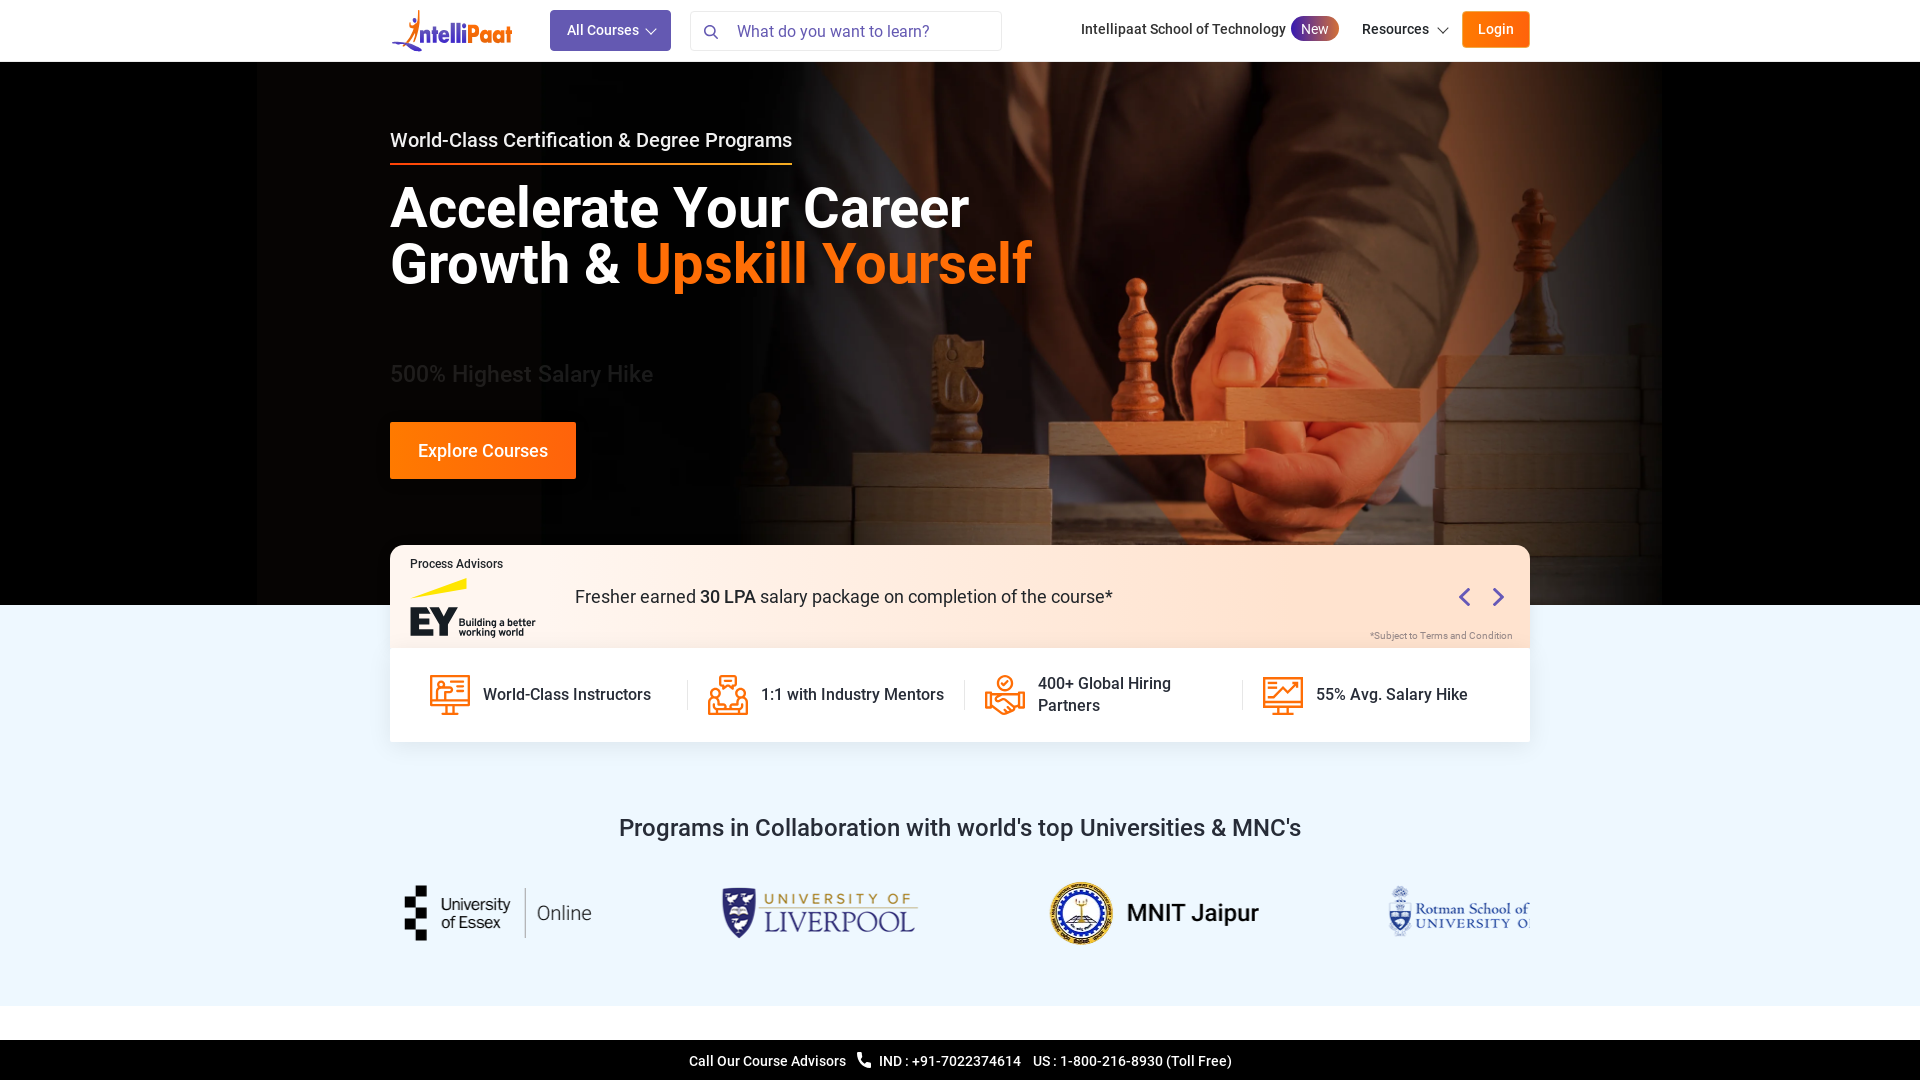

Verified page title is accessible: Online Professional Training Courses and Certification - Intellipaat
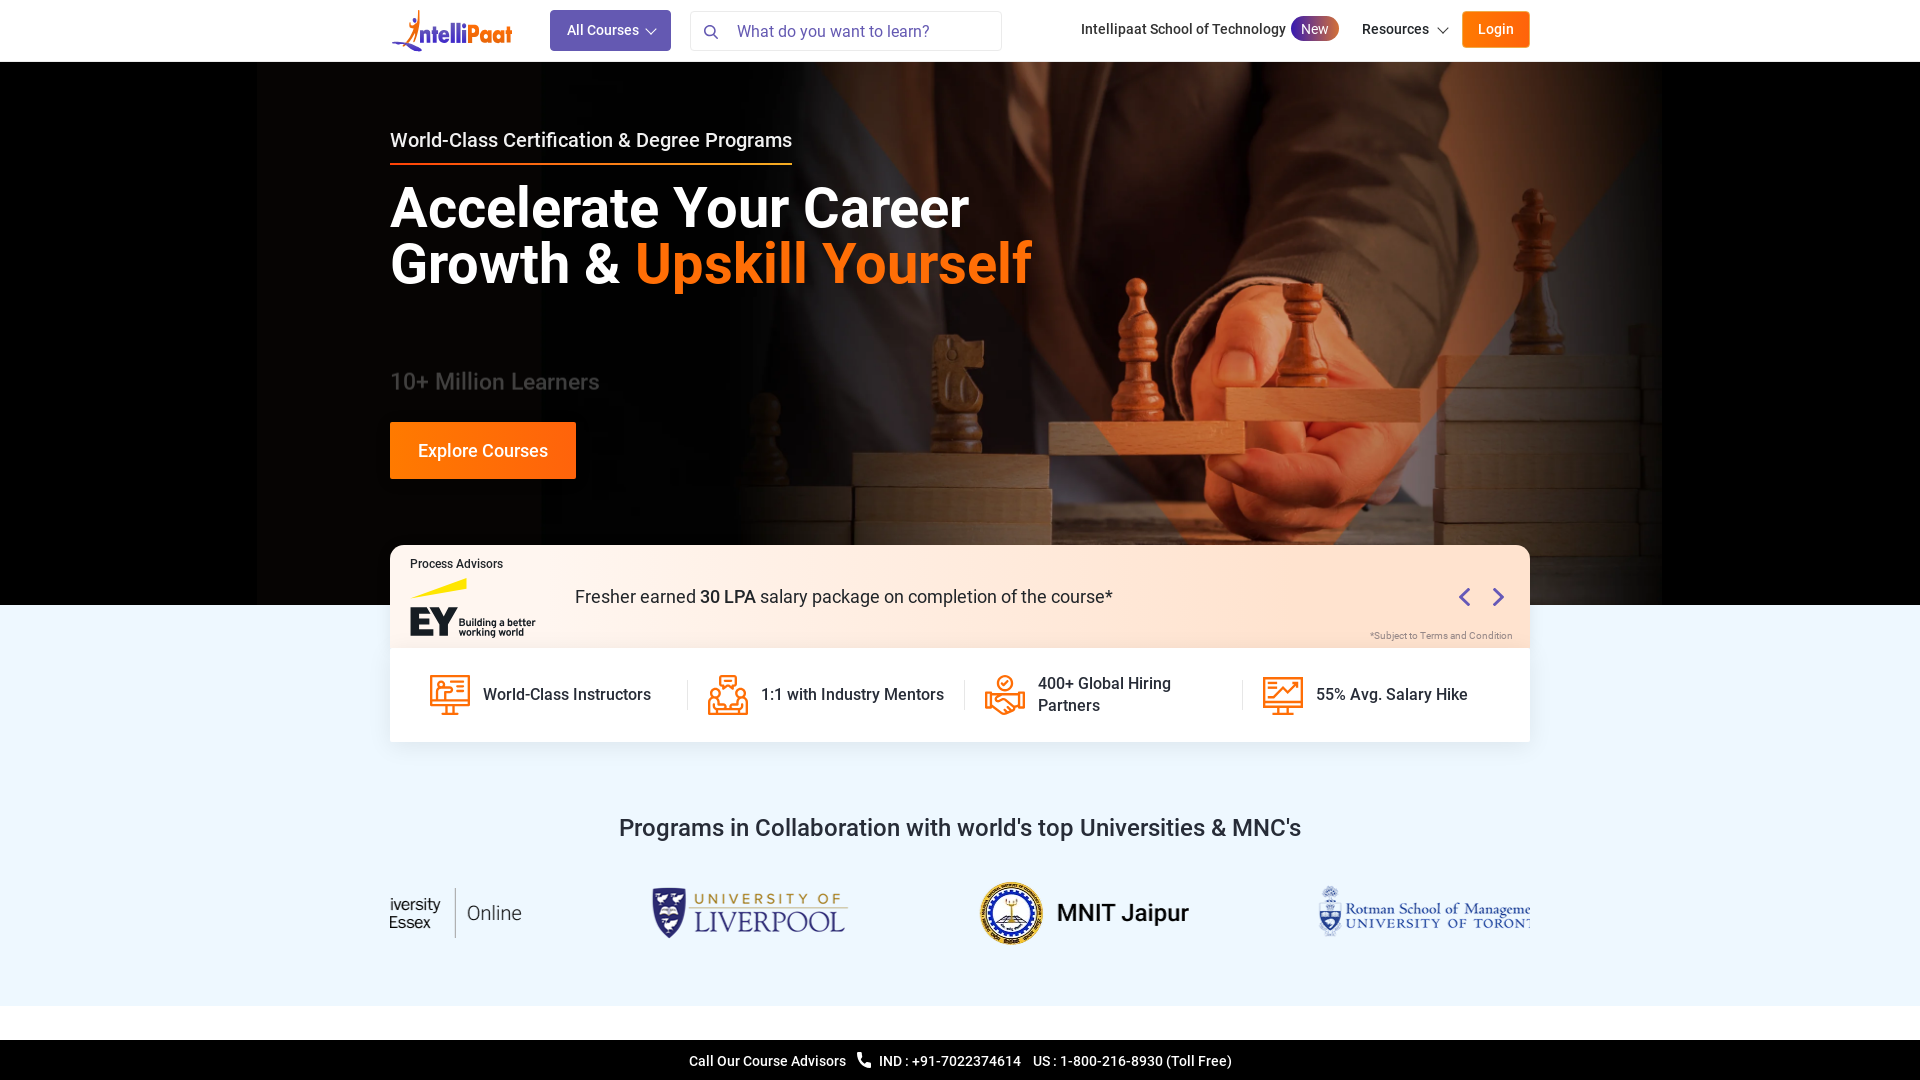

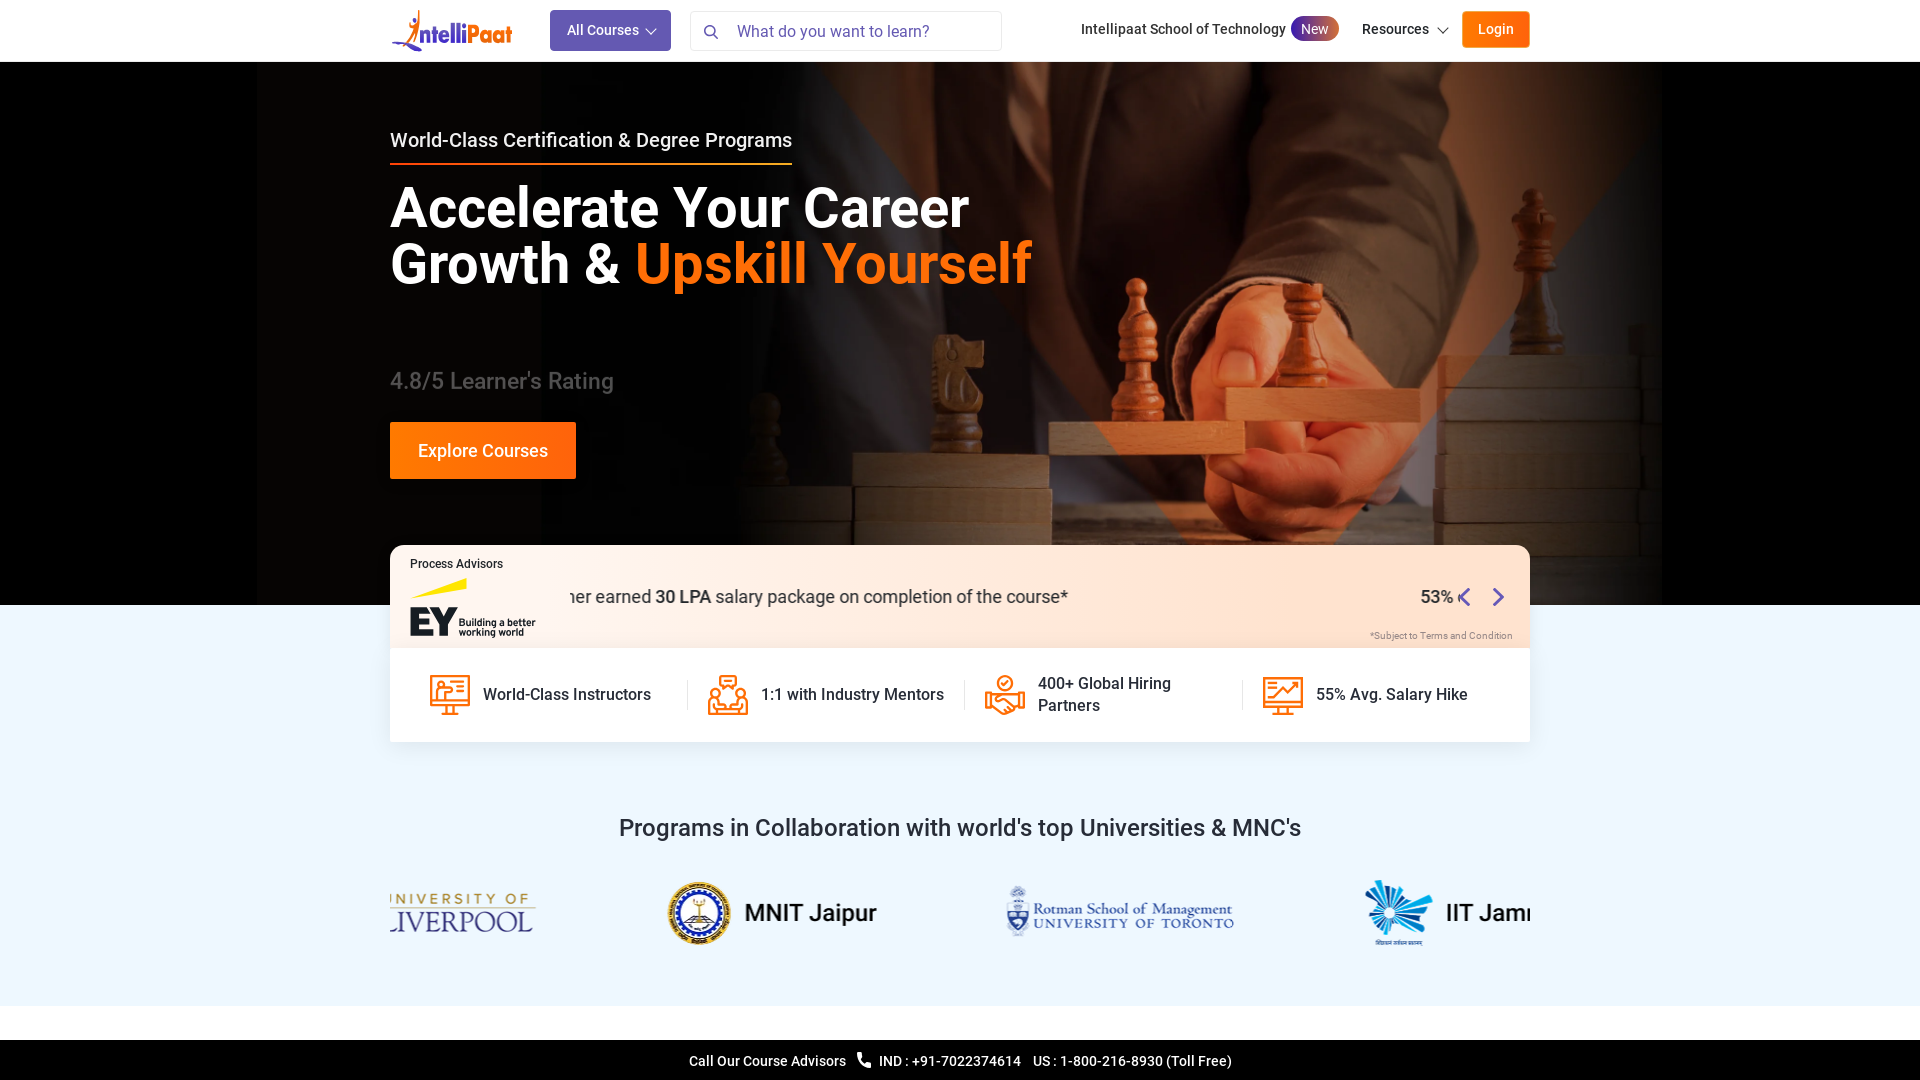